Tests the Add/Remove Elements page functionality by verifying the Add Element button exists, clicking it to add Delete buttons, and verifying multiple Delete buttons can be added

Starting URL: https://the-internet.herokuapp.com/add_remove_elements/

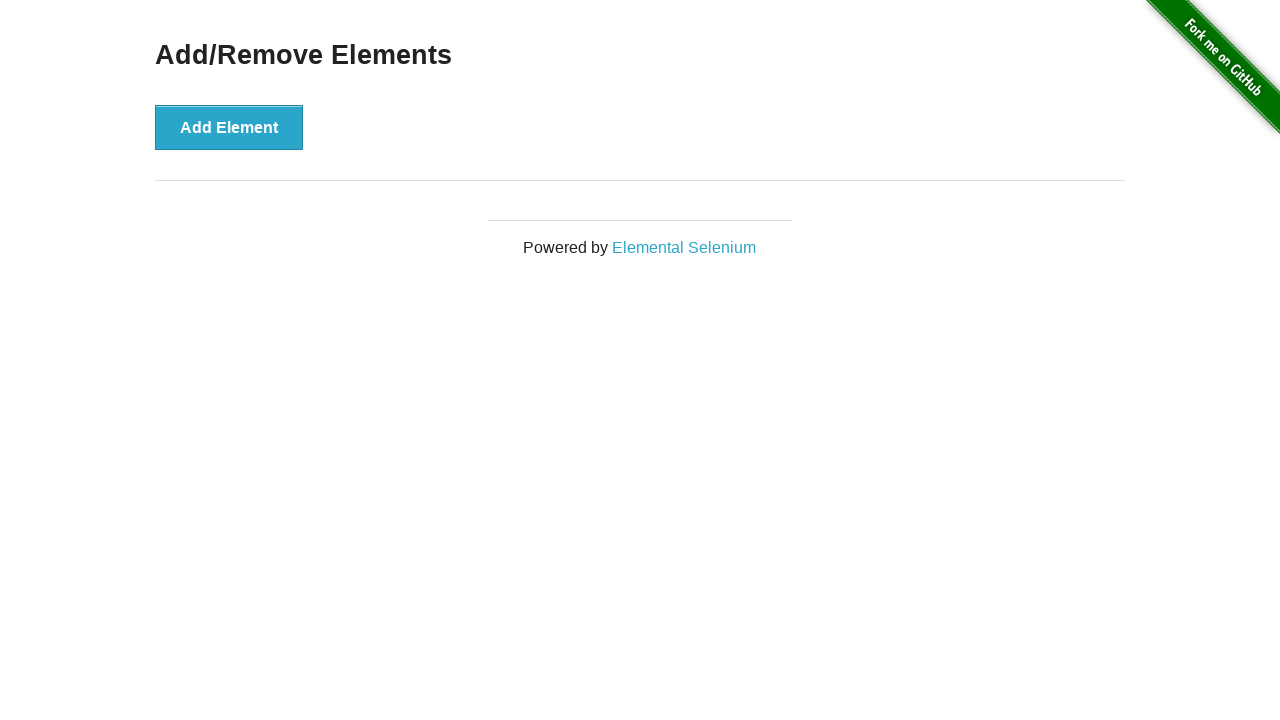

Waited for Add Element button to load
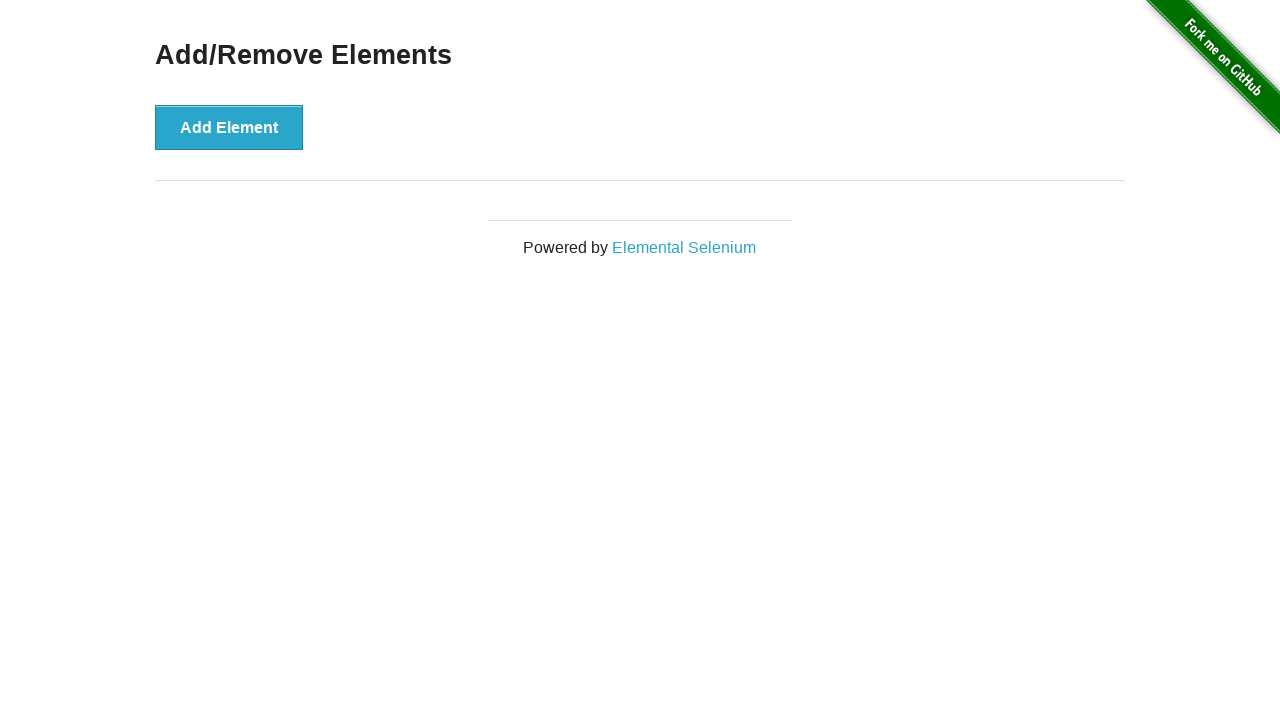

Clicked Add Element button at (229, 127) on .example > button
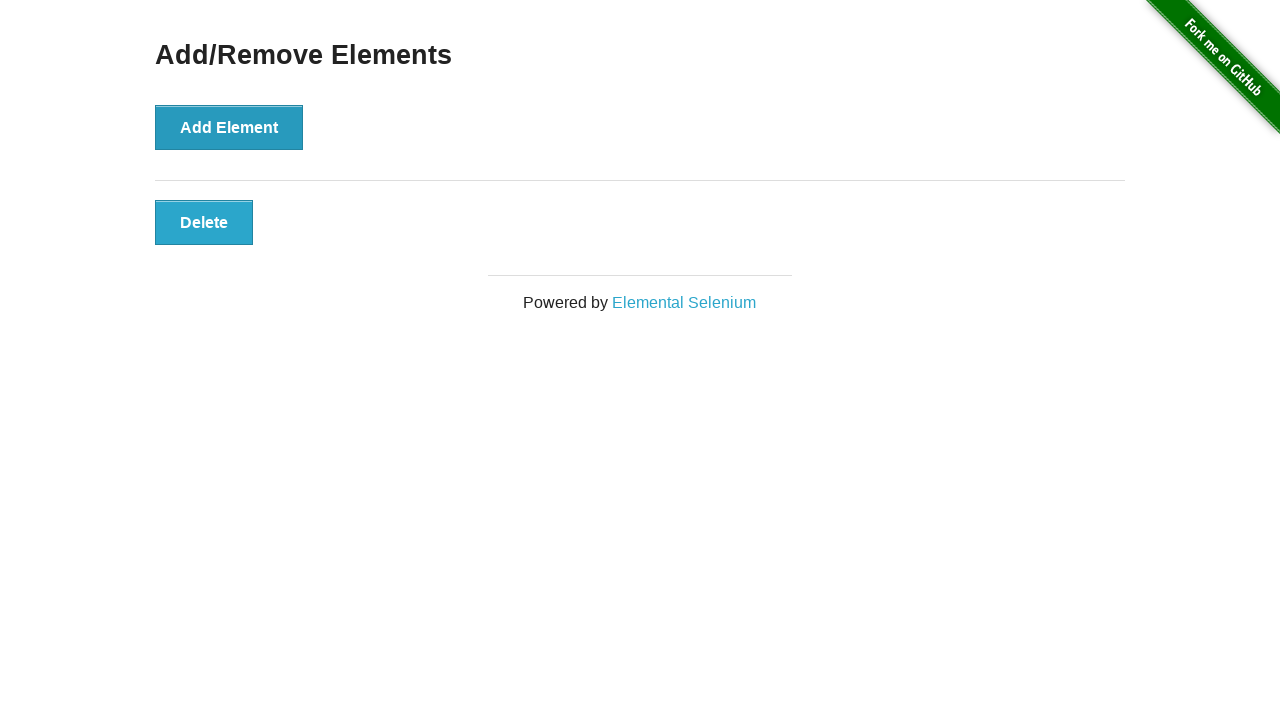

Delete button appeared after clicking Add Element
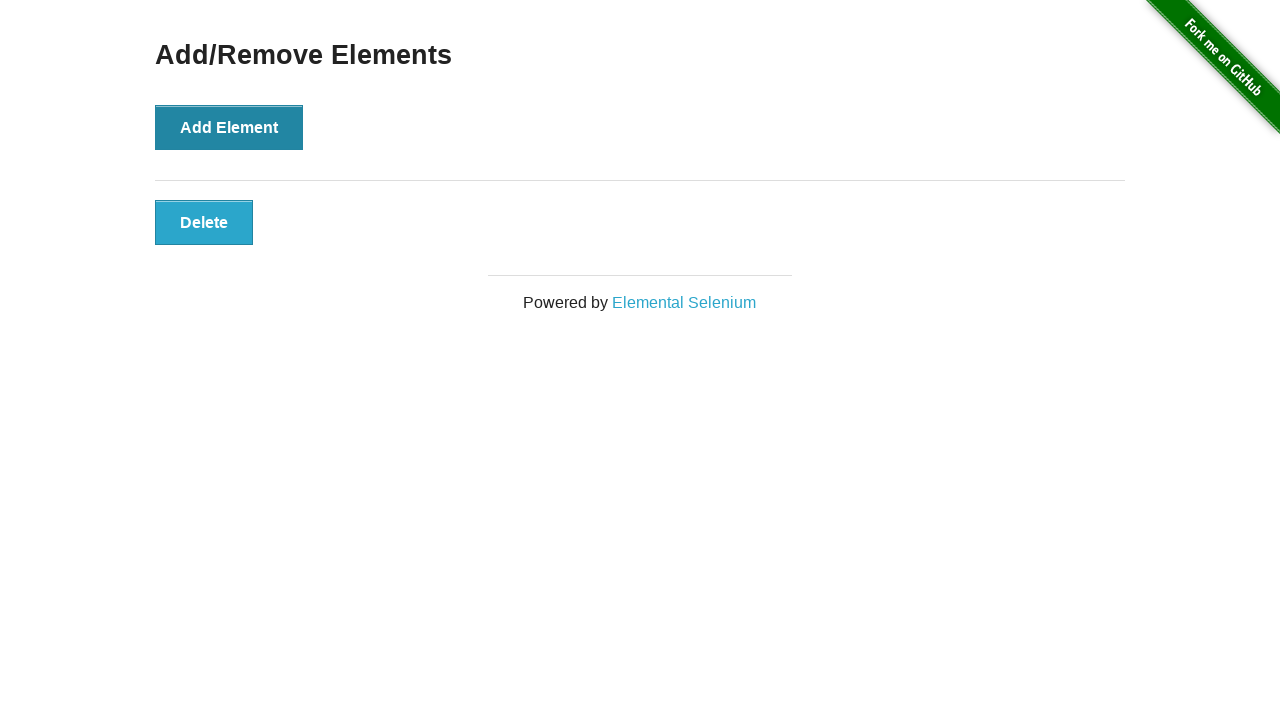

Retrieved all Delete buttons from the page
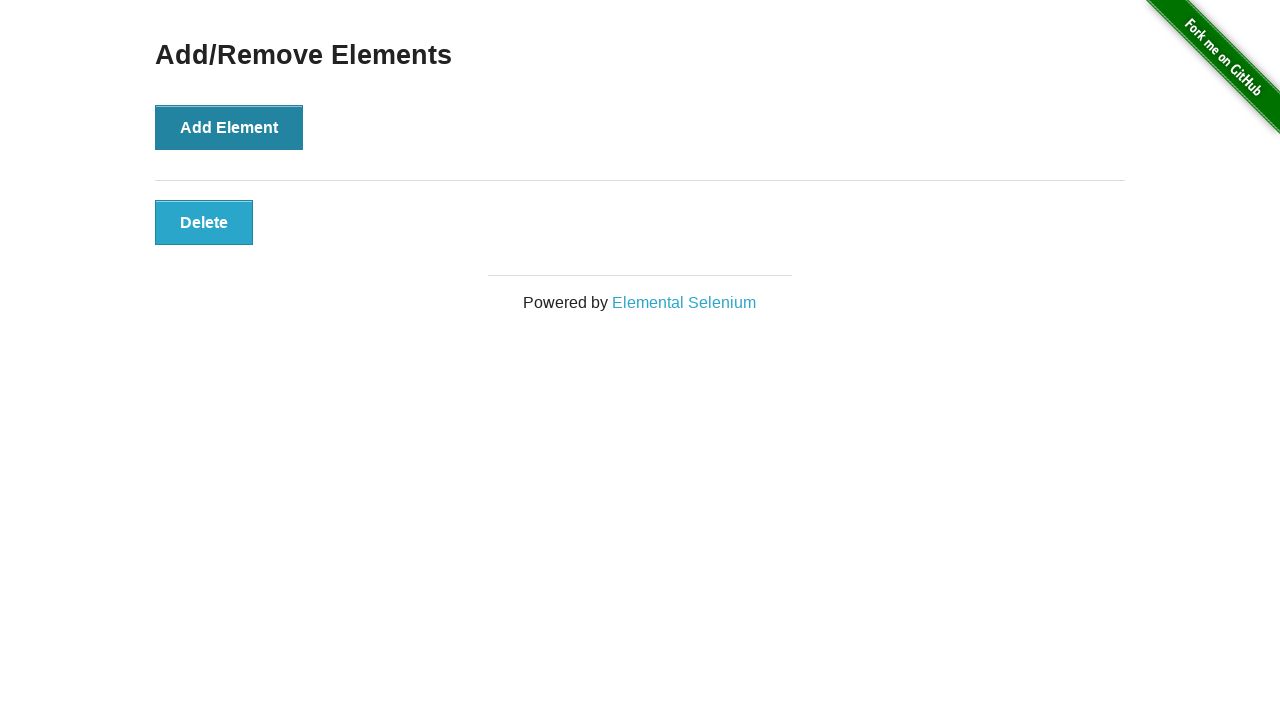

Verified that exactly 1 Delete button exists
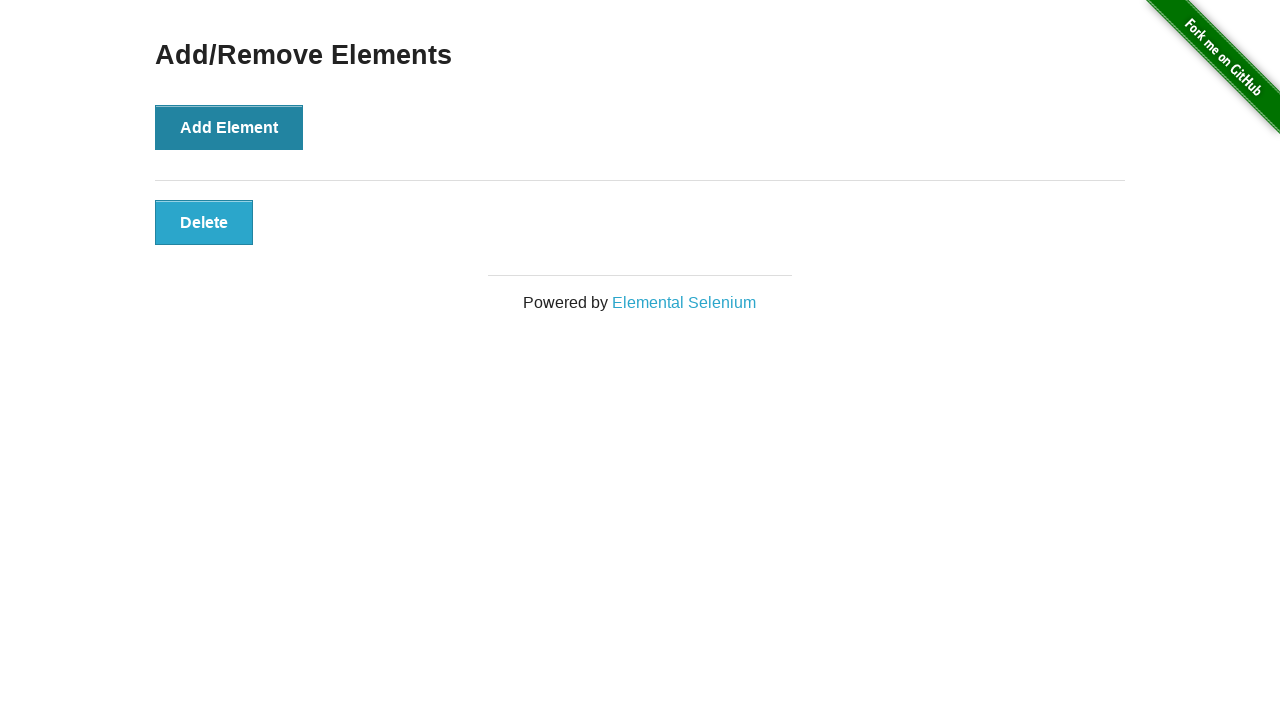

Clicked Add Element button (iteration 1 of 5) at (229, 127) on .example > button
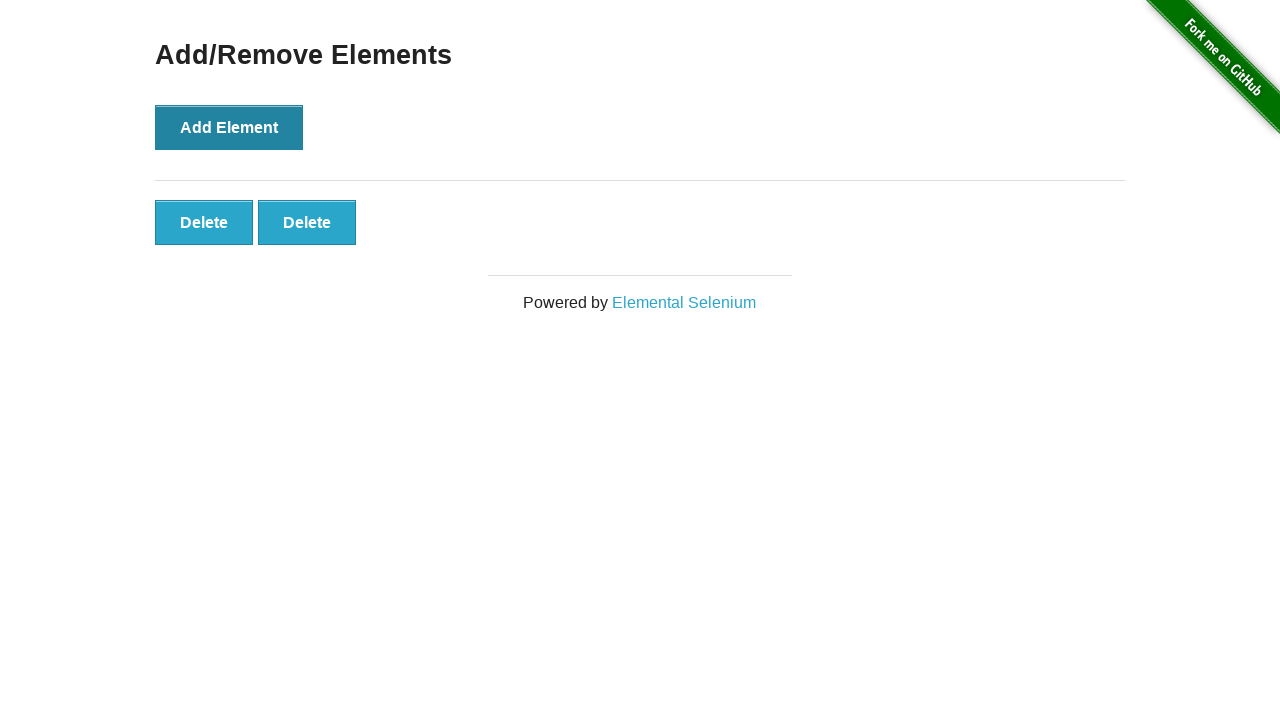

Clicked Add Element button (iteration 2 of 5) at (229, 127) on .example > button
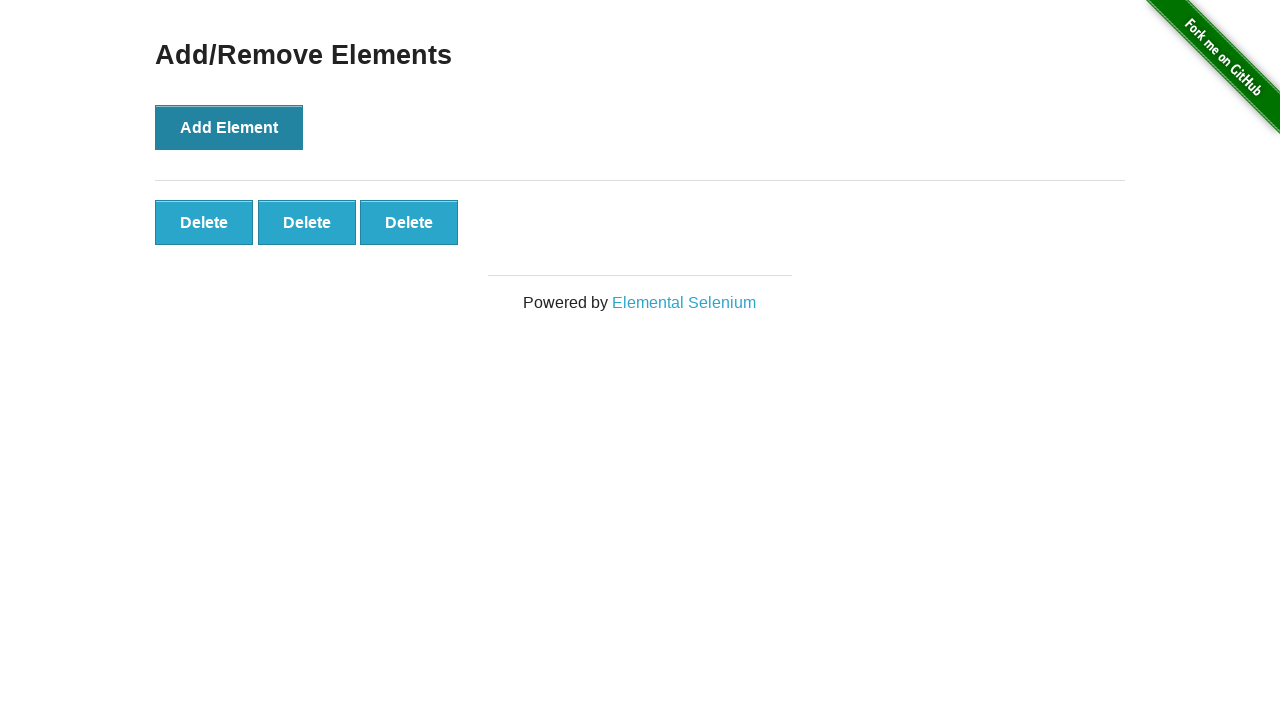

Clicked Add Element button (iteration 3 of 5) at (229, 127) on .example > button
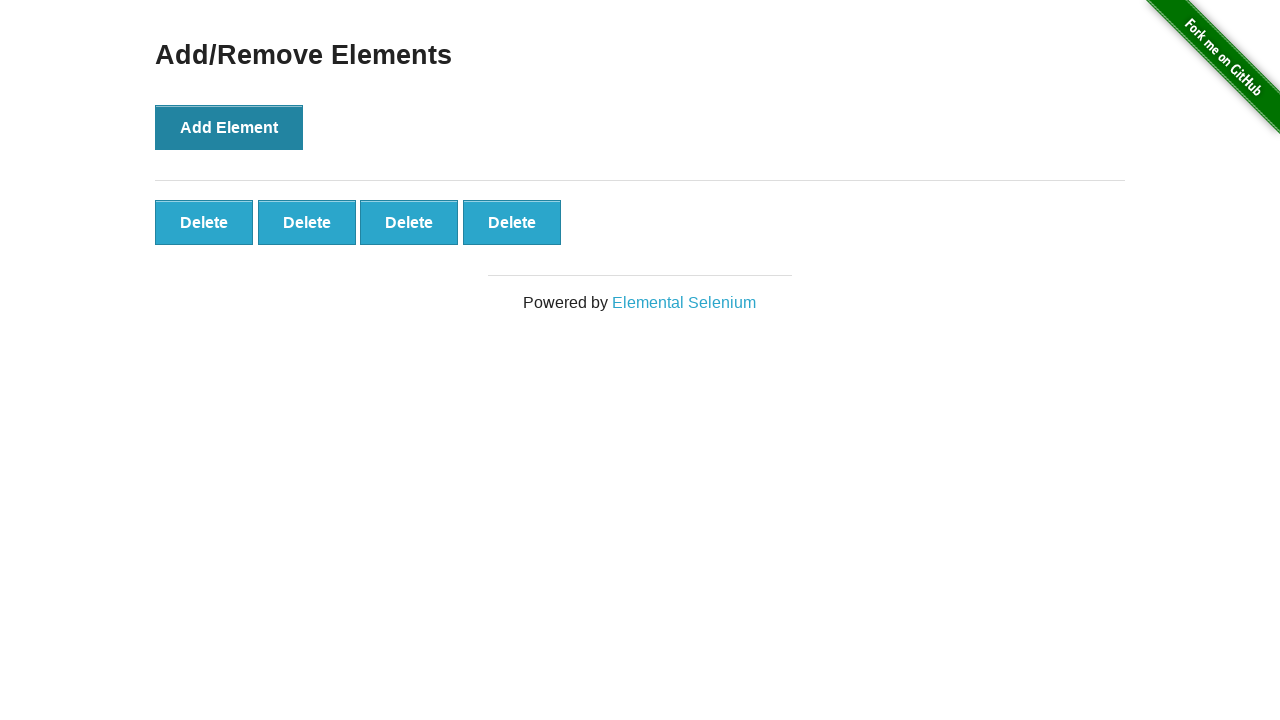

Clicked Add Element button (iteration 4 of 5) at (229, 127) on .example > button
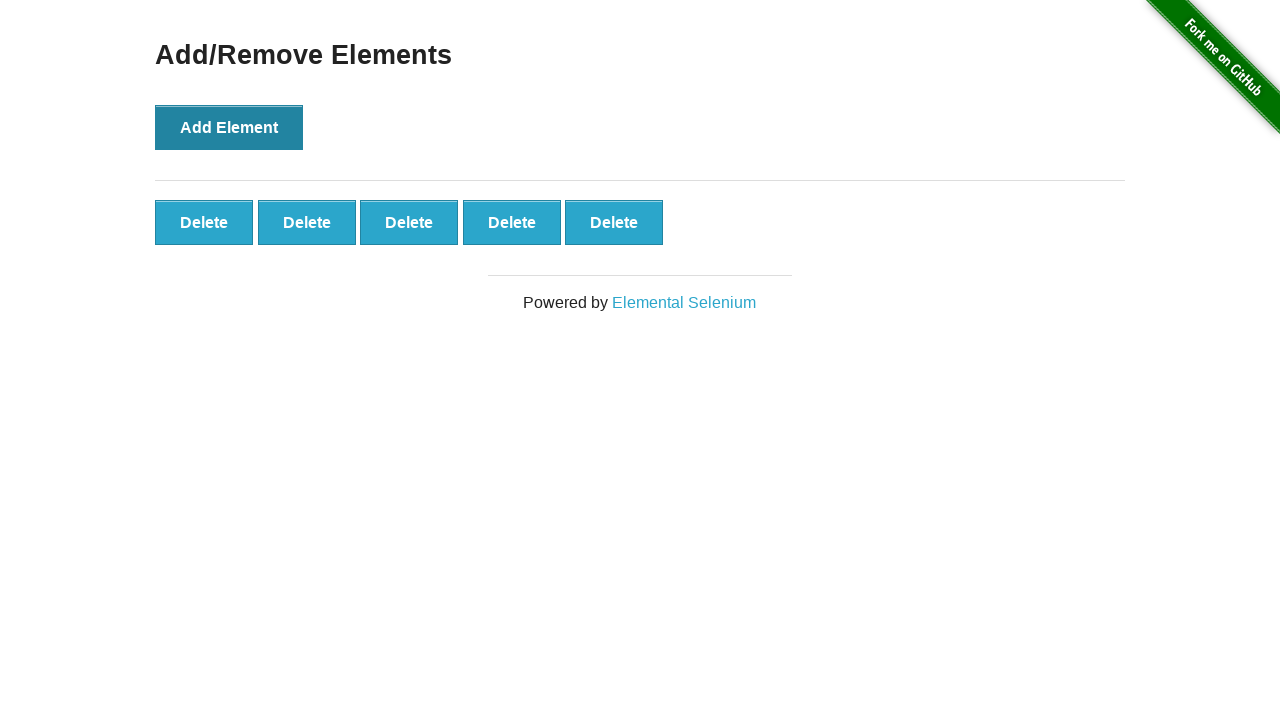

Clicked Add Element button (iteration 5 of 5) at (229, 127) on .example > button
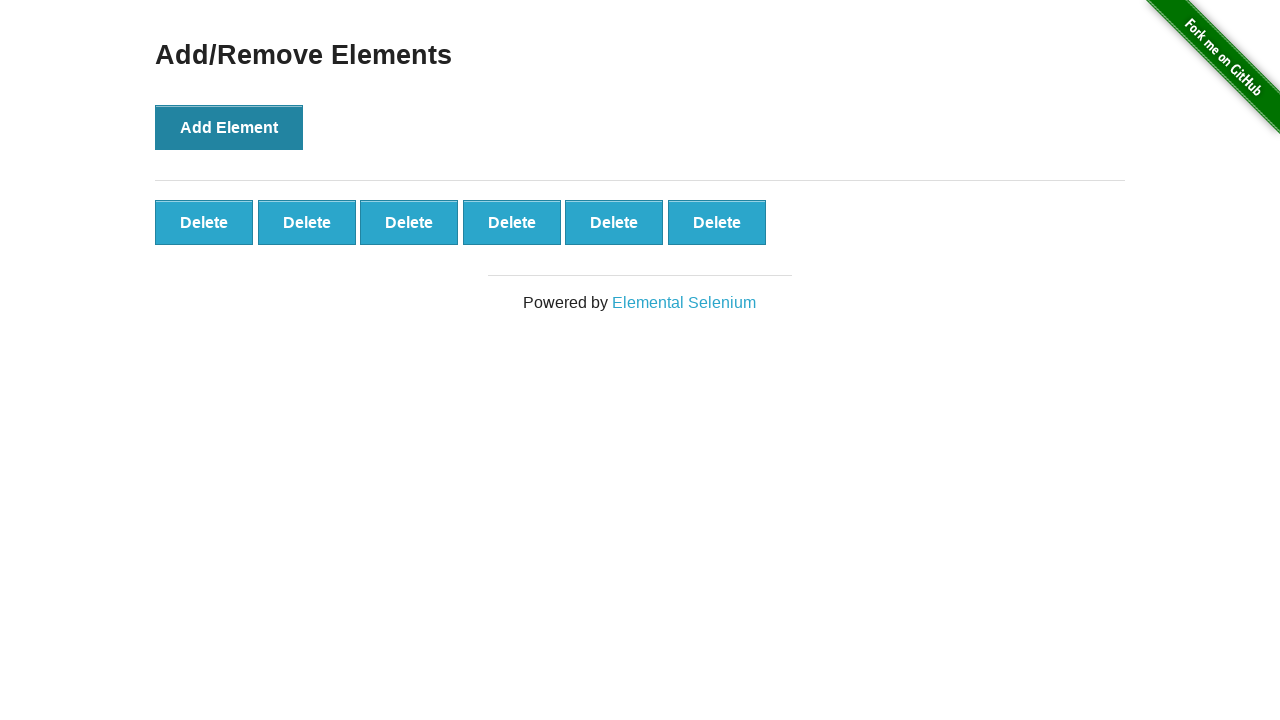

Retrieved all Delete buttons after adding 5 more elements
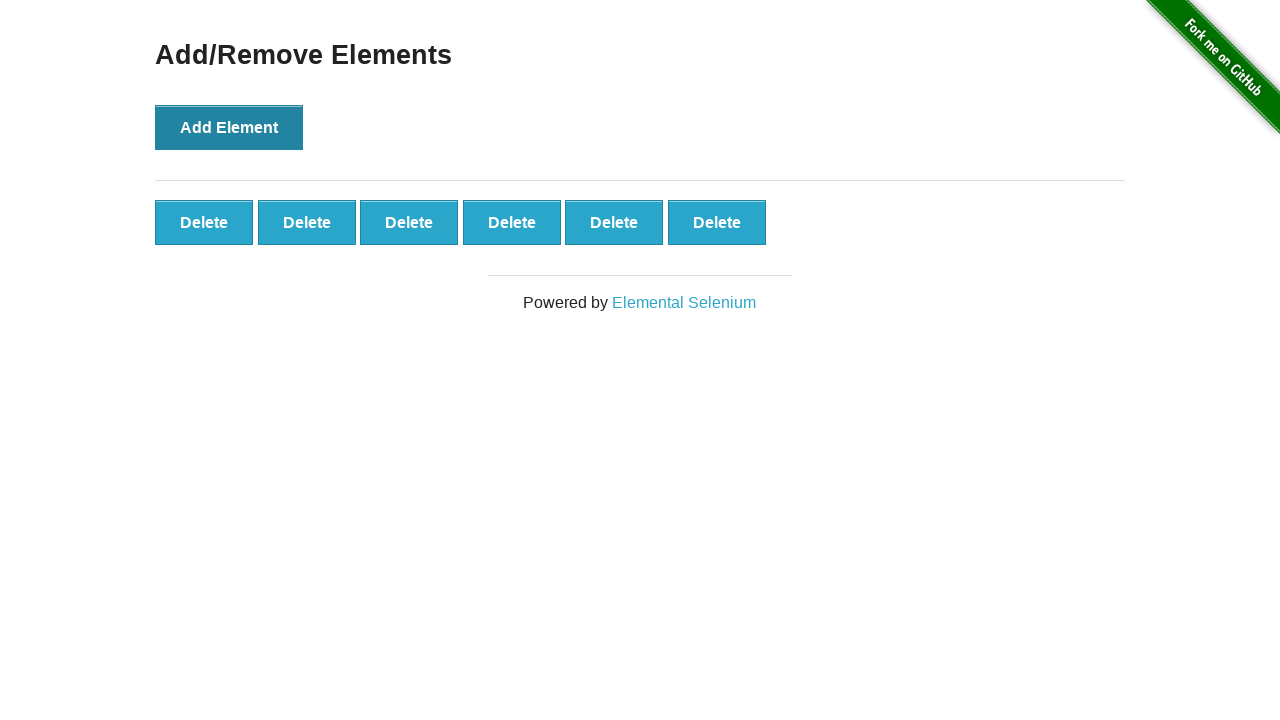

Verified that exactly 6 Delete buttons exist
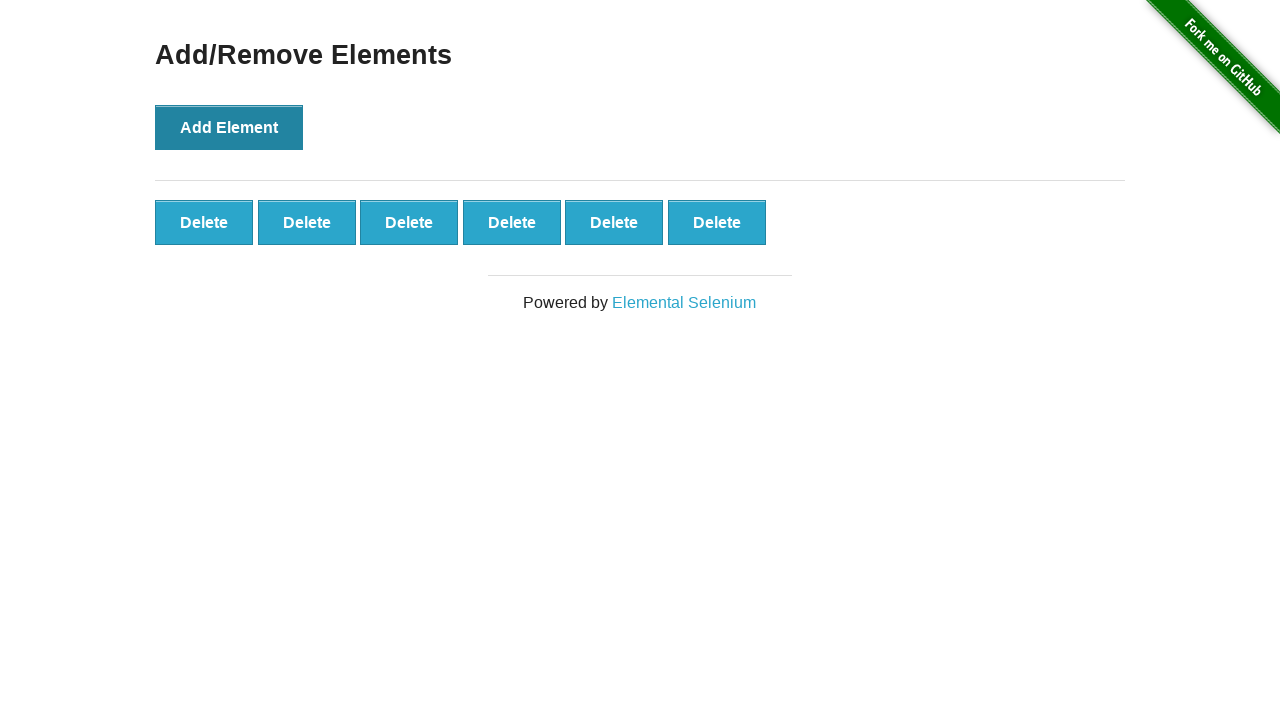

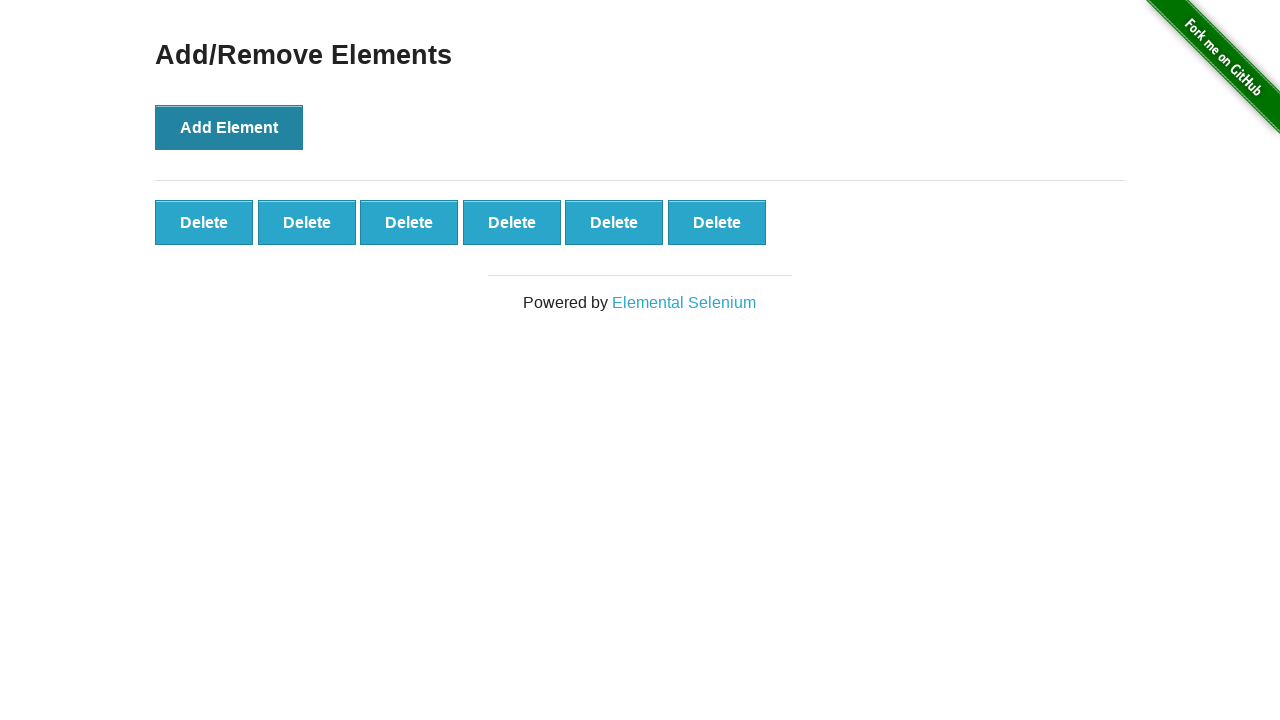